Tests scrolling functionality in a fixed header table and verifies that the sum of values in the last column matches the displayed total amount

Starting URL: https://rahulshettyacademy.com/AutomationPractice/

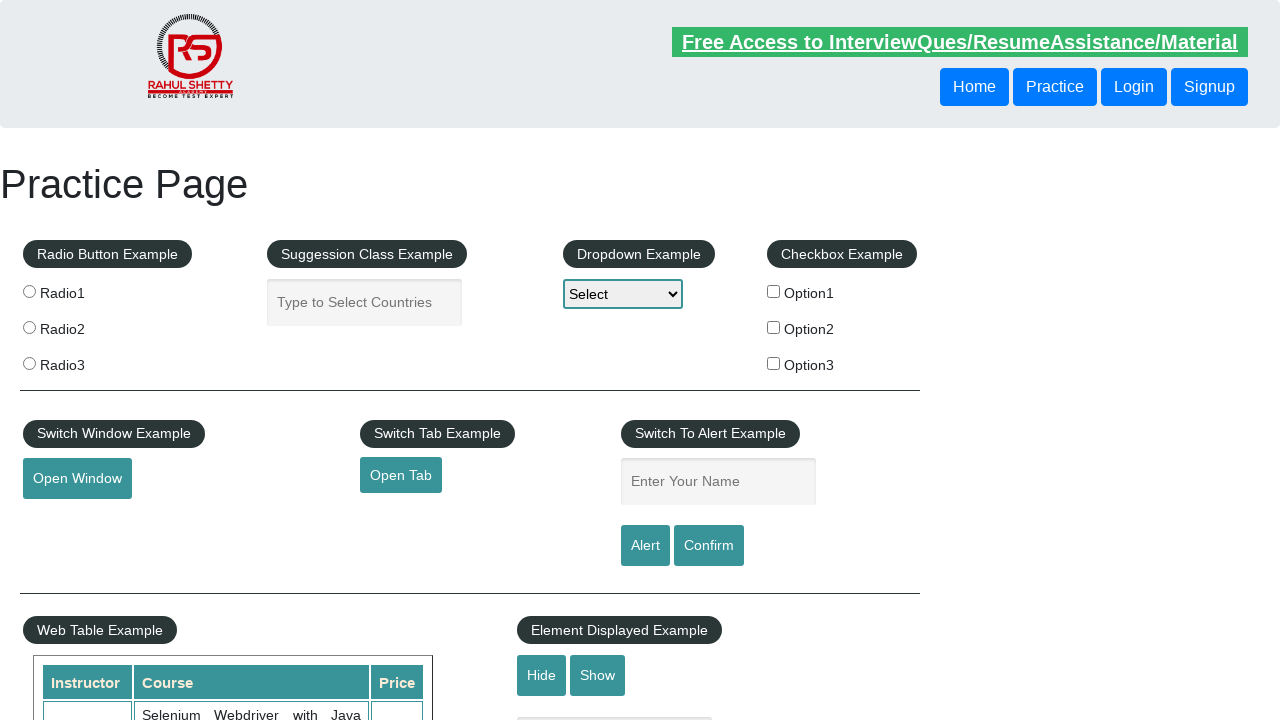

Located fixed header table element
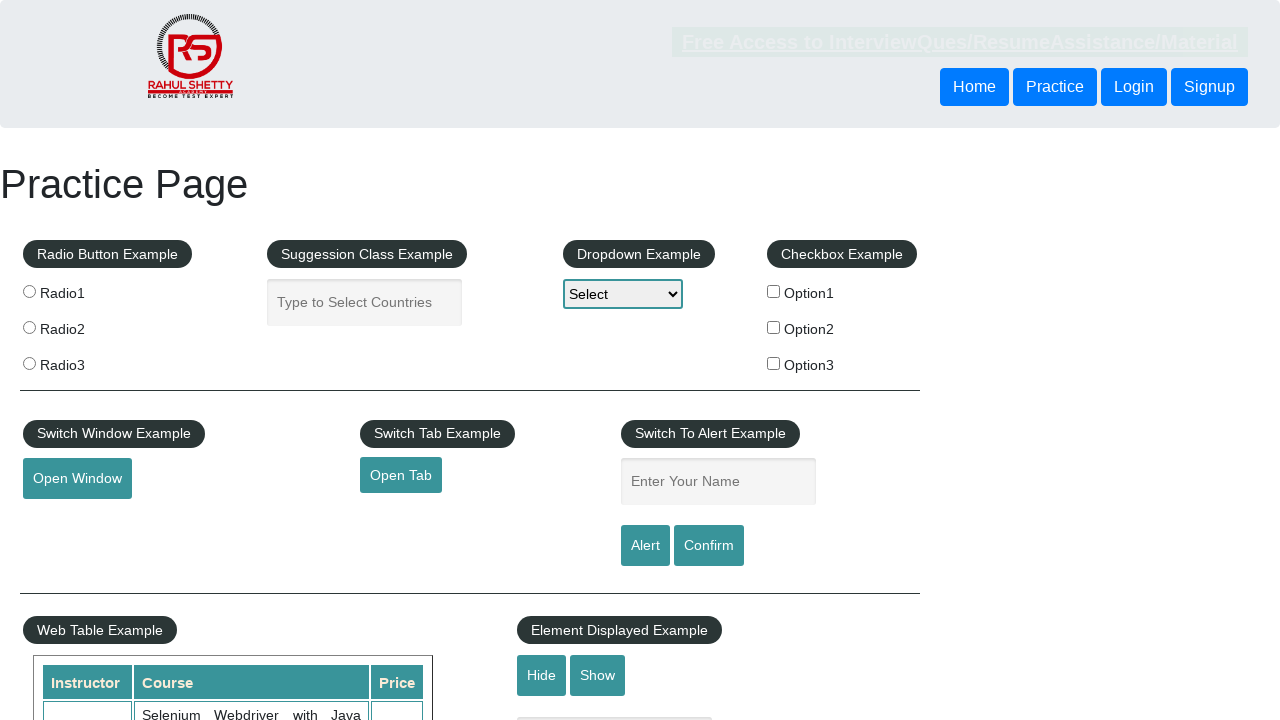

Scrolled table into view
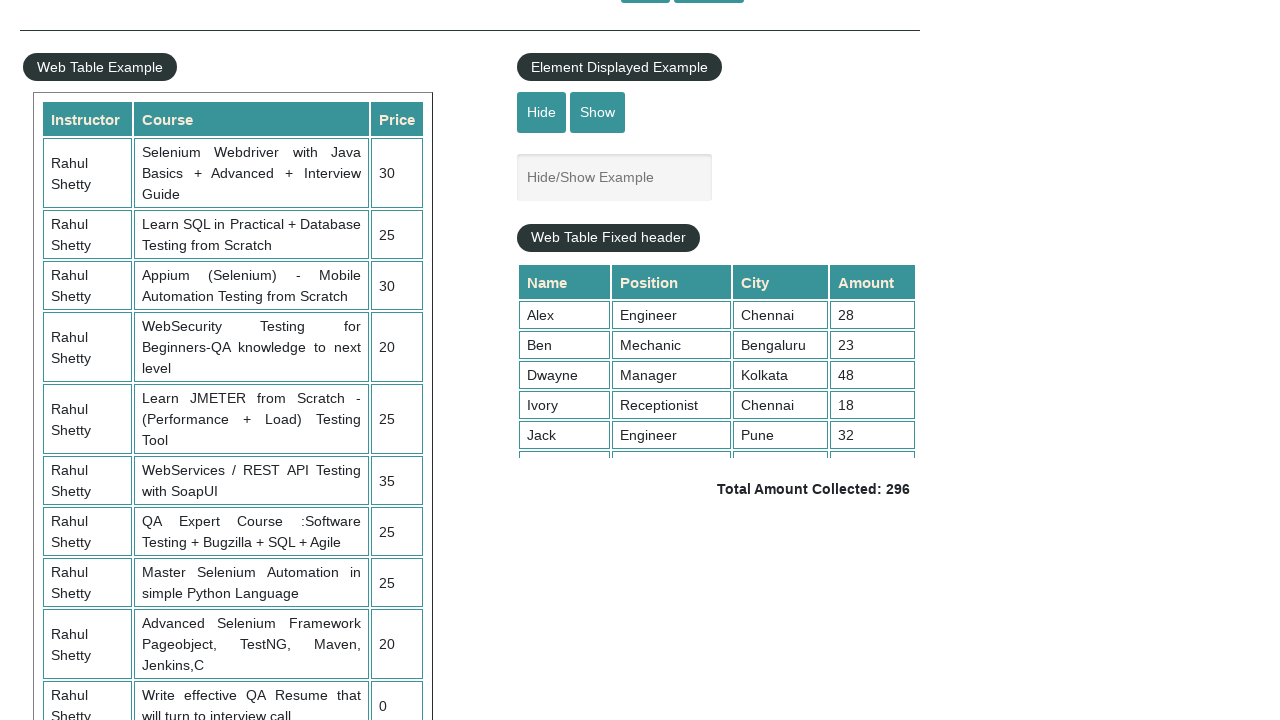

Scrolled table vertically by 5000px
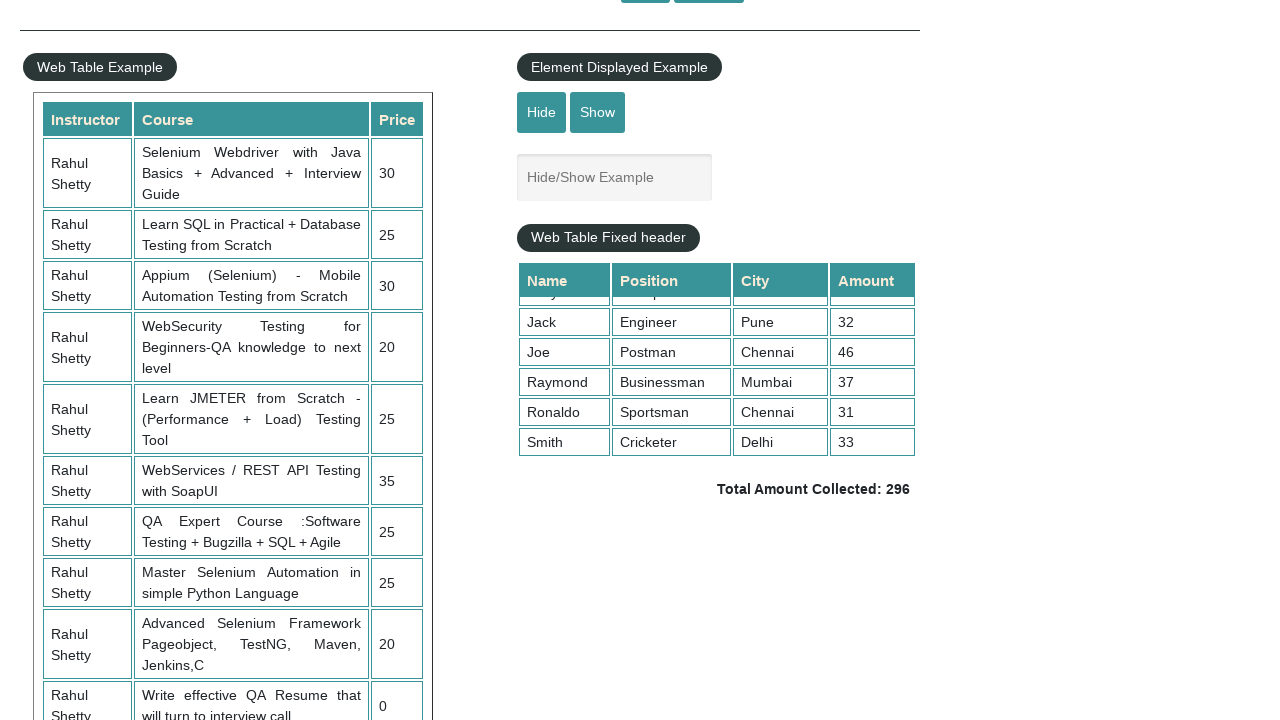

Retrieved all values from 4th column of table
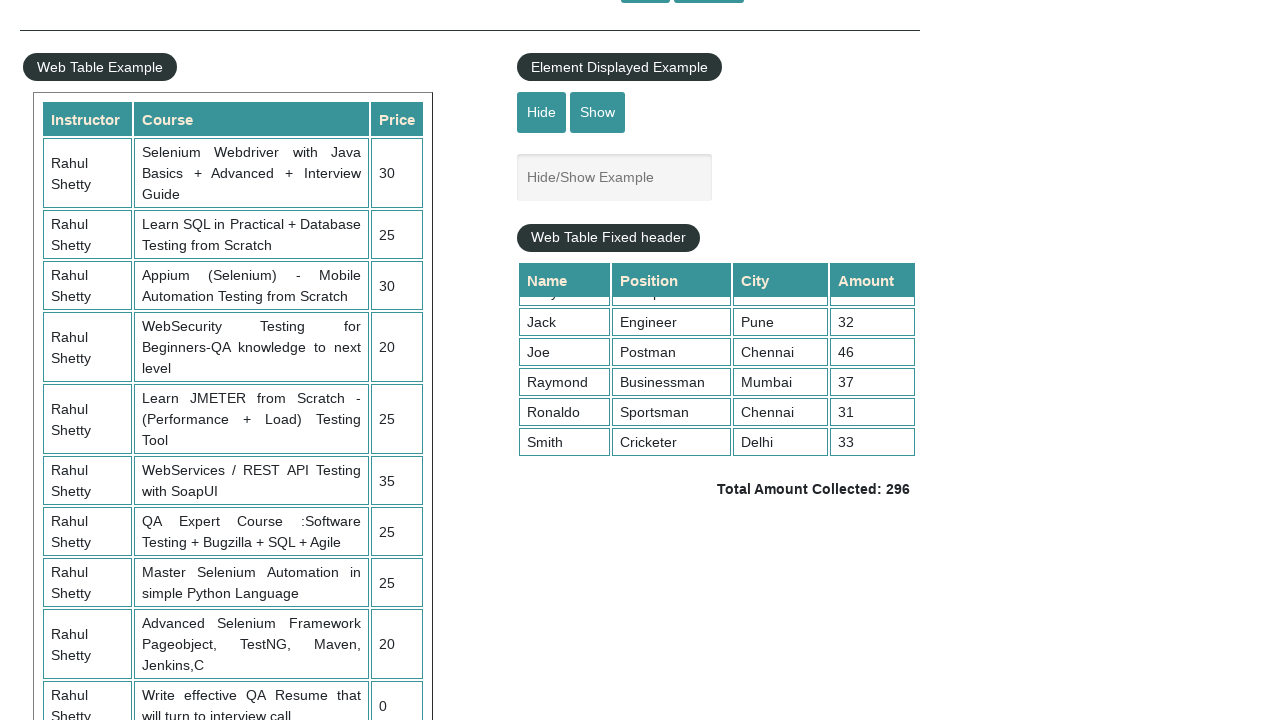

Calculated sum of column values: 296
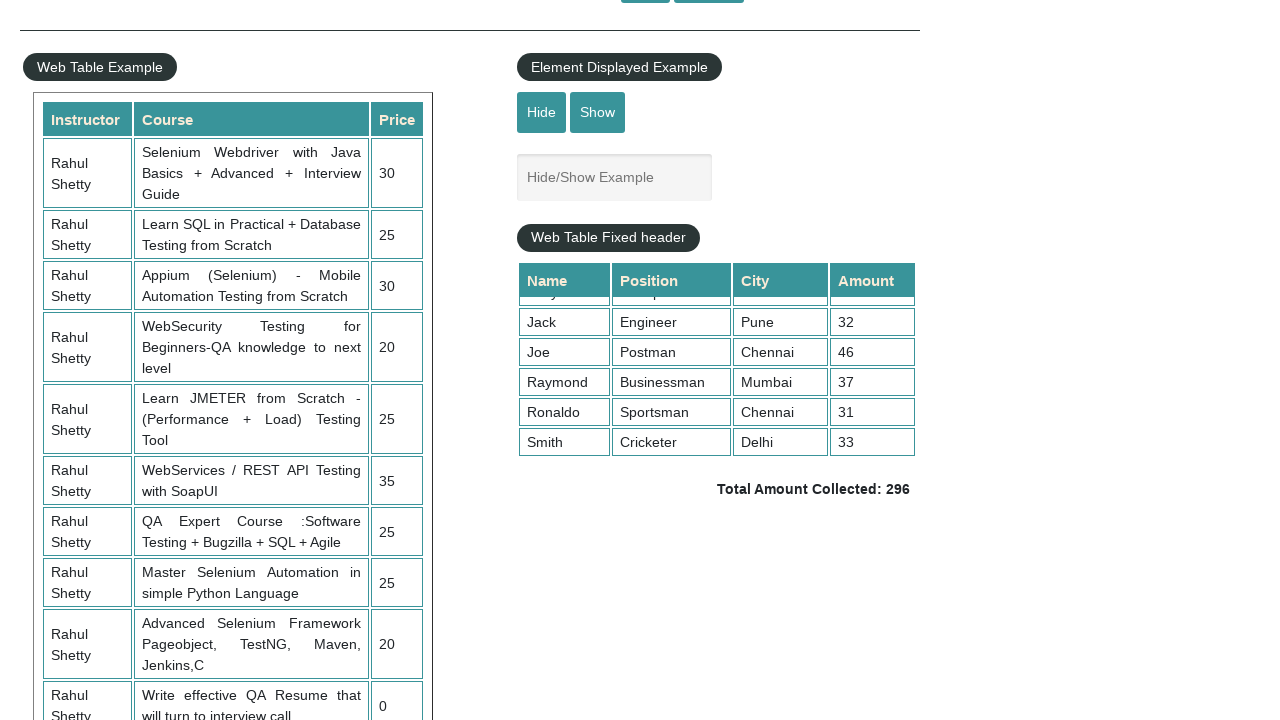

Retrieved displayed total amount text
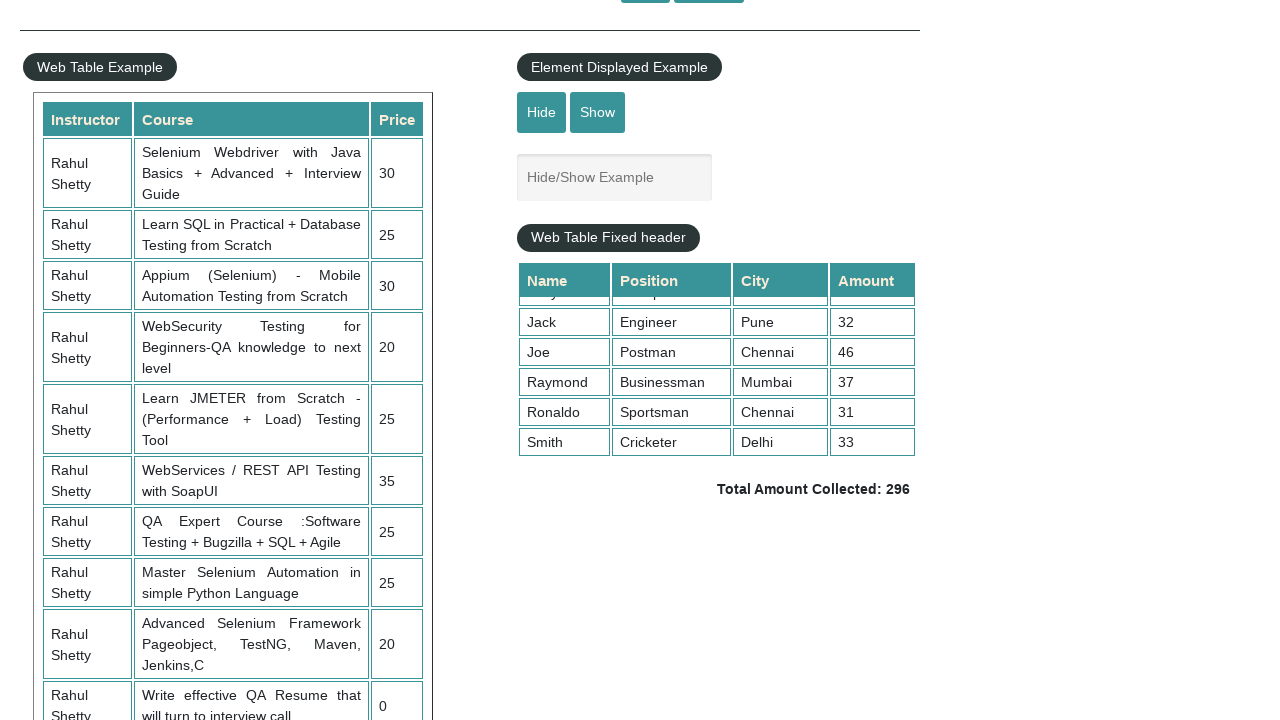

Parsed total amount from text: 296
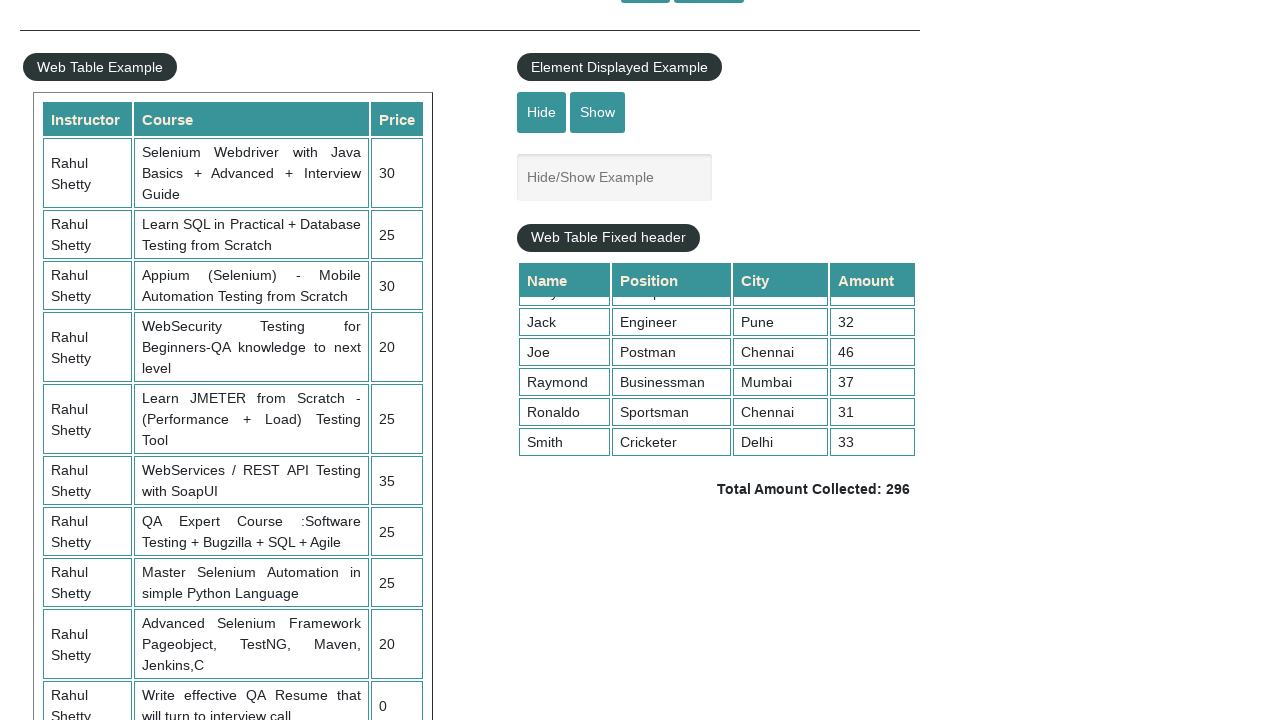

Verified that calculated sum (296) matches displayed total (296)
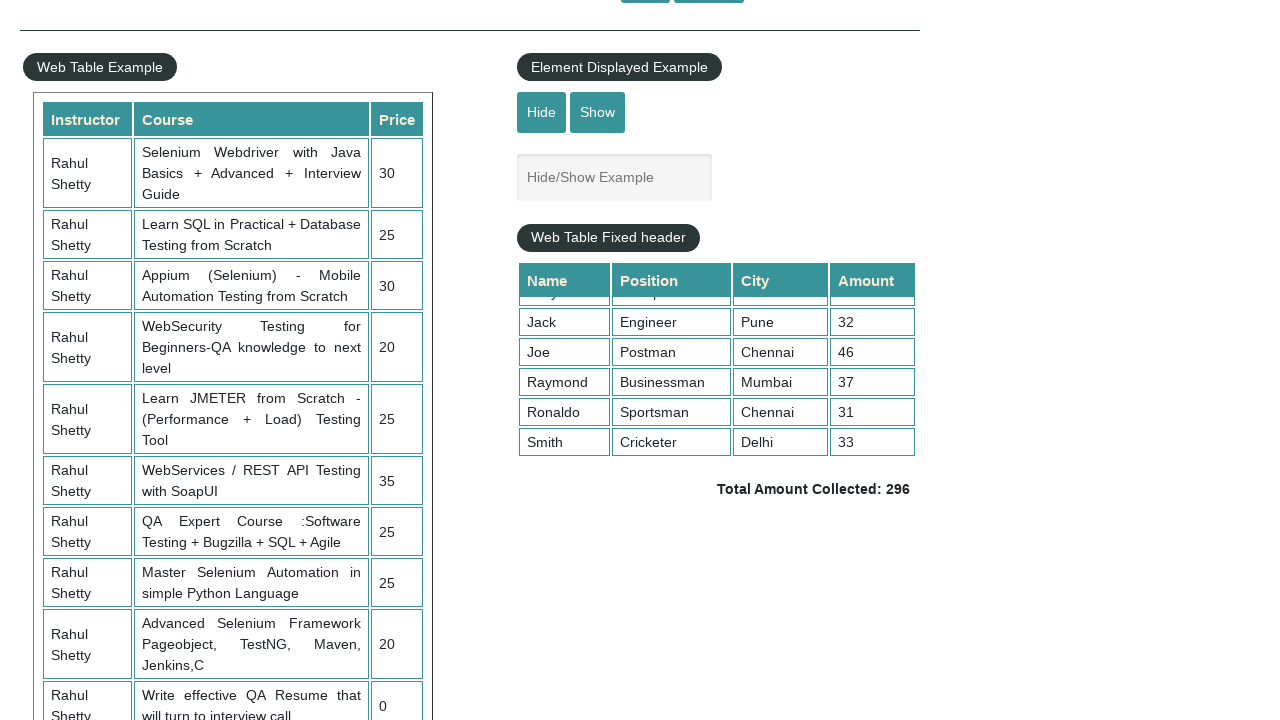

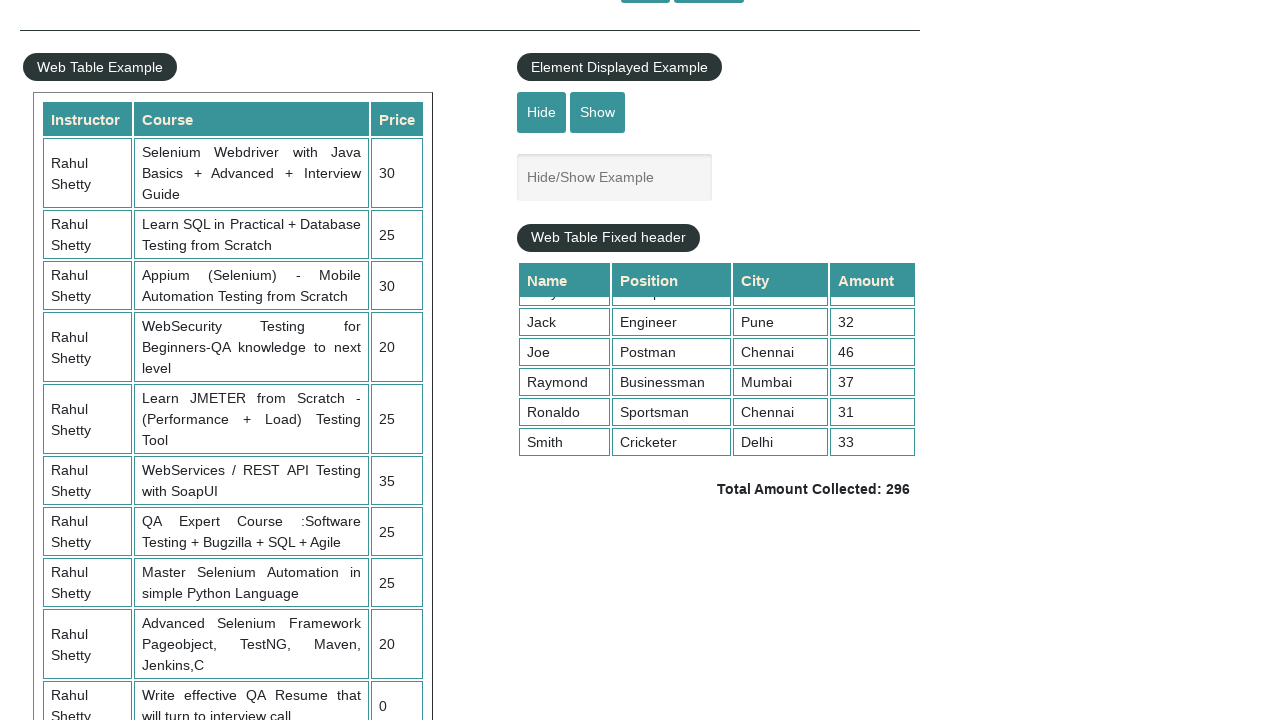